Tests adding a single element by clicking the Add Element button and verifying that a Delete button appears with the correct class.

Starting URL: https://the-internet.herokuapp.com/add_remove_elements/

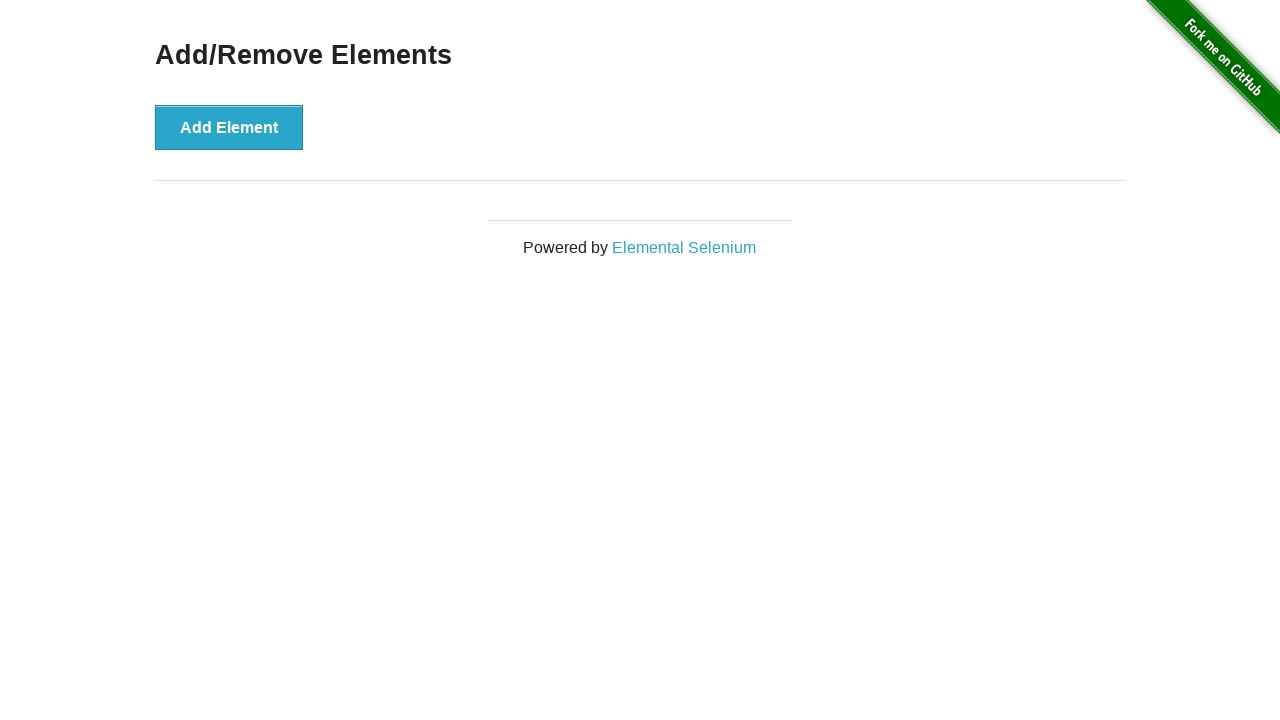

Clicked Add Element button at (229, 127) on internal:role=button[name="Add Element"i]
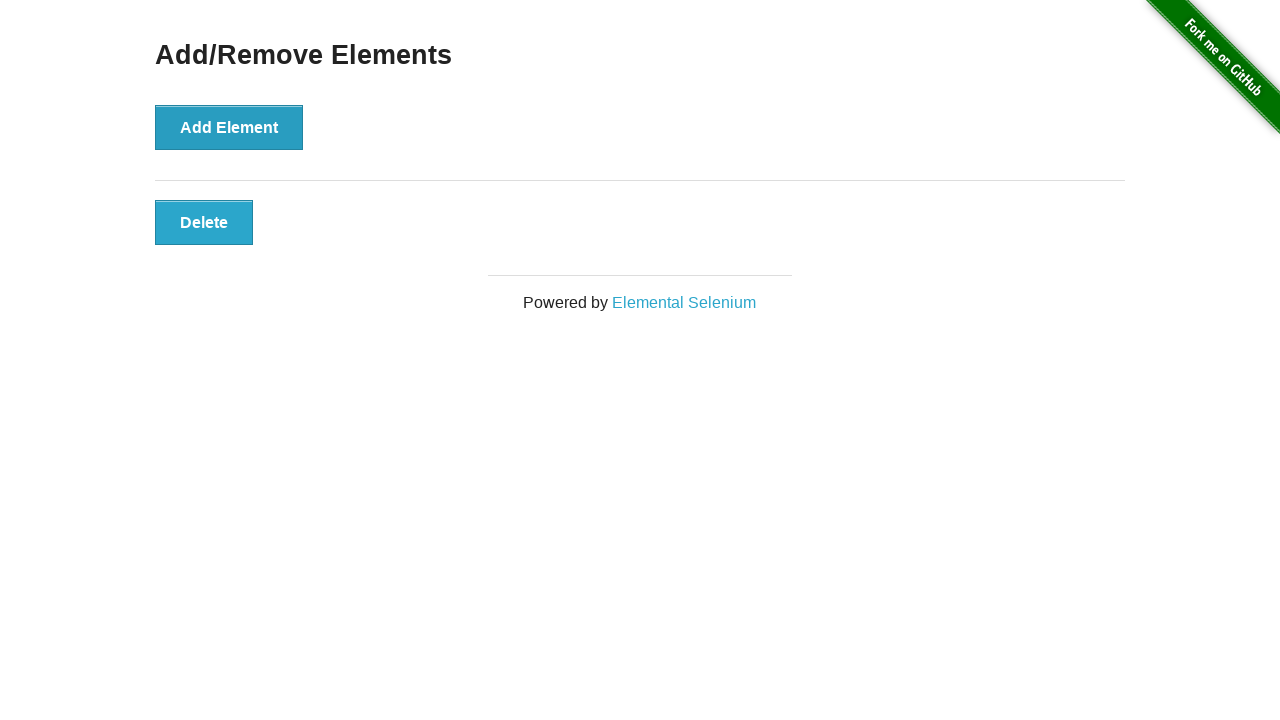

Delete button became visible
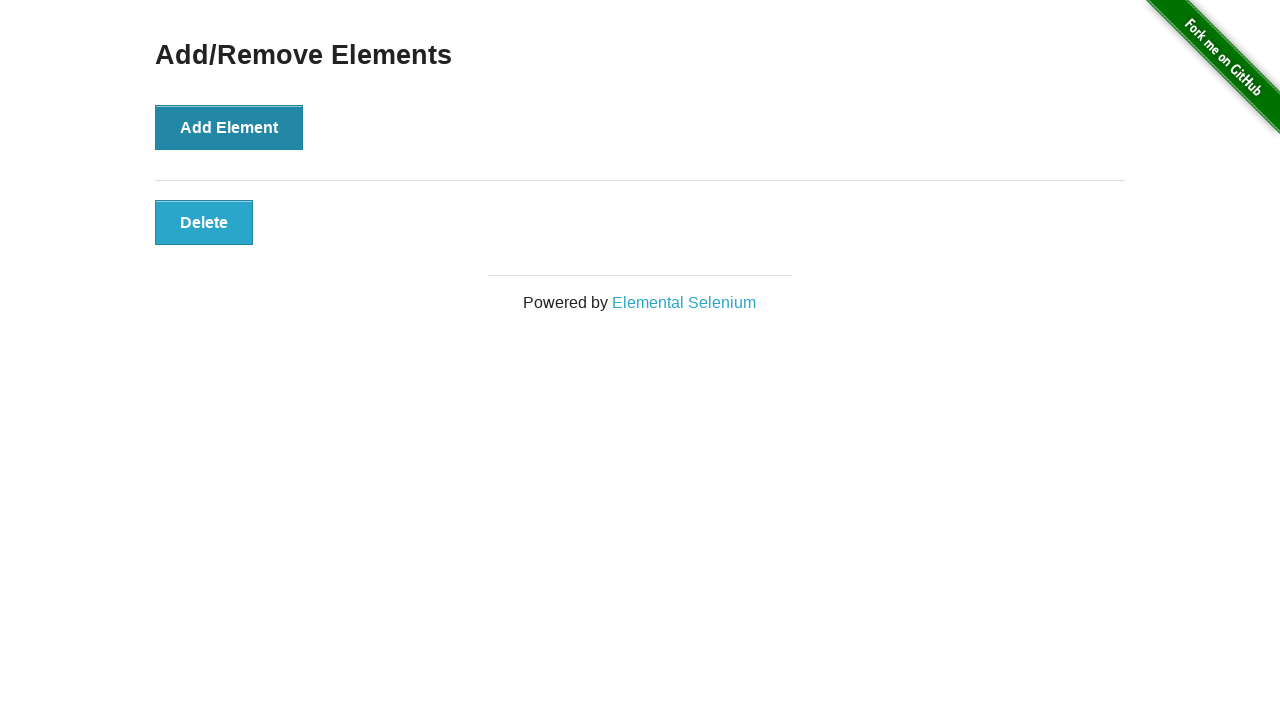

Verified Delete button is enabled
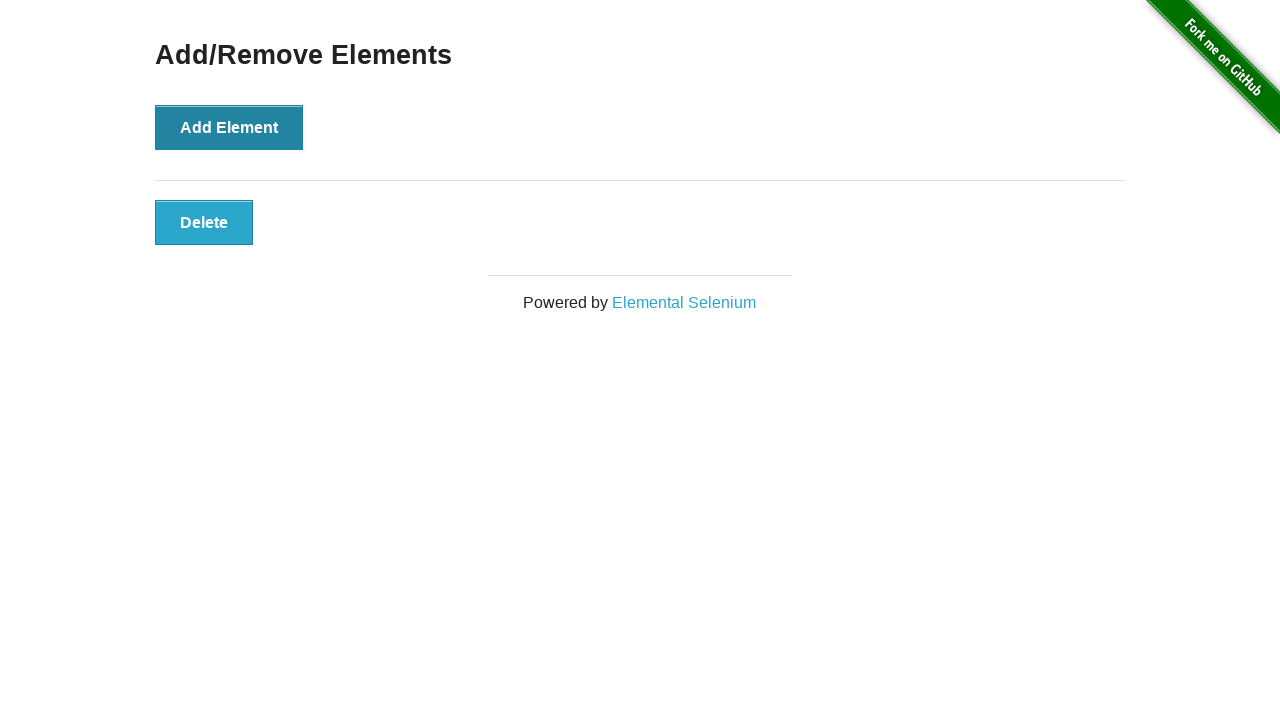

Verified Delete button has 'added-manually' class
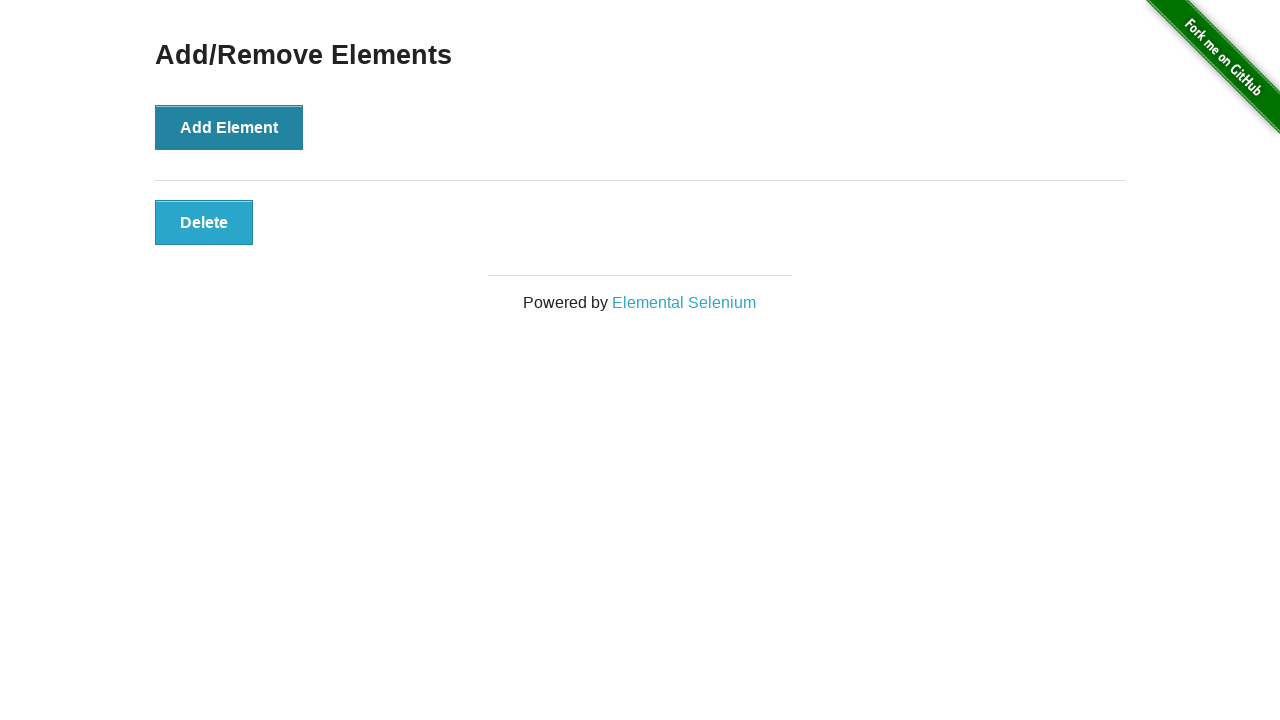

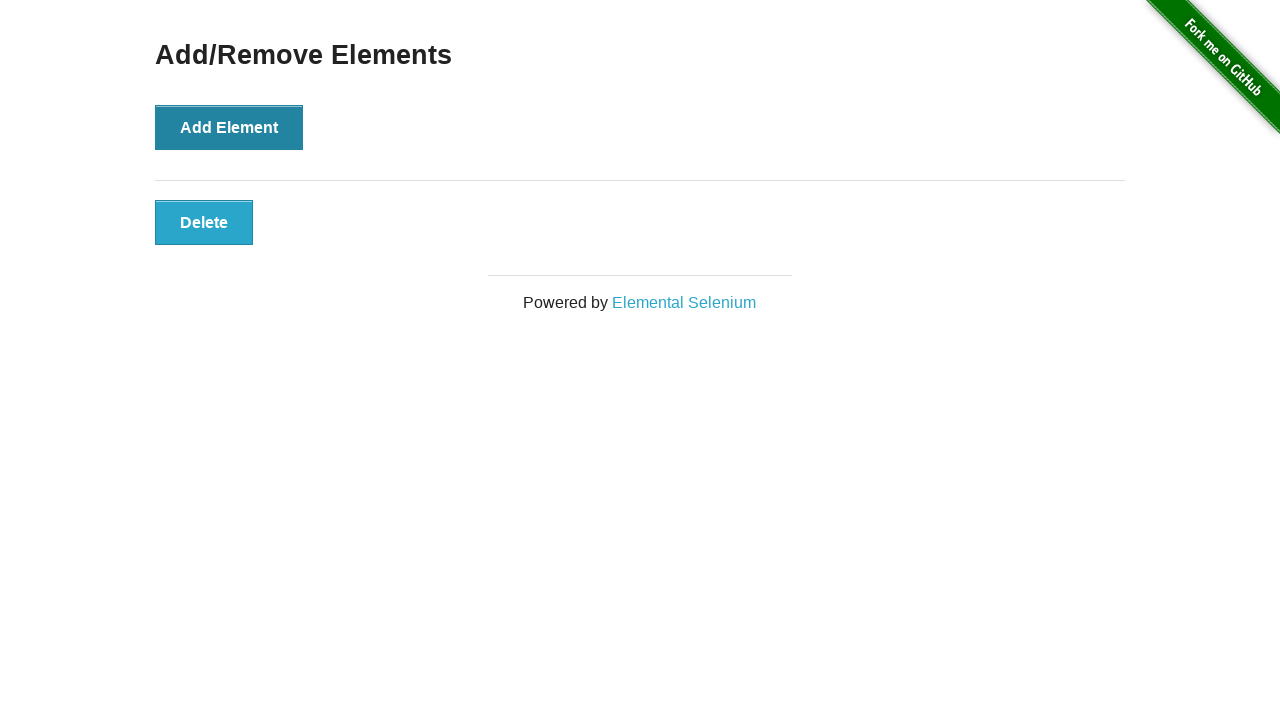